Tests double-click functionality on W3Schools interactive example by switching to iframe and double-clicking on a paragraph element

Starting URL: https://www.w3schools.com/jsref/tryit.asp?filename=tryjsref_ondblclick

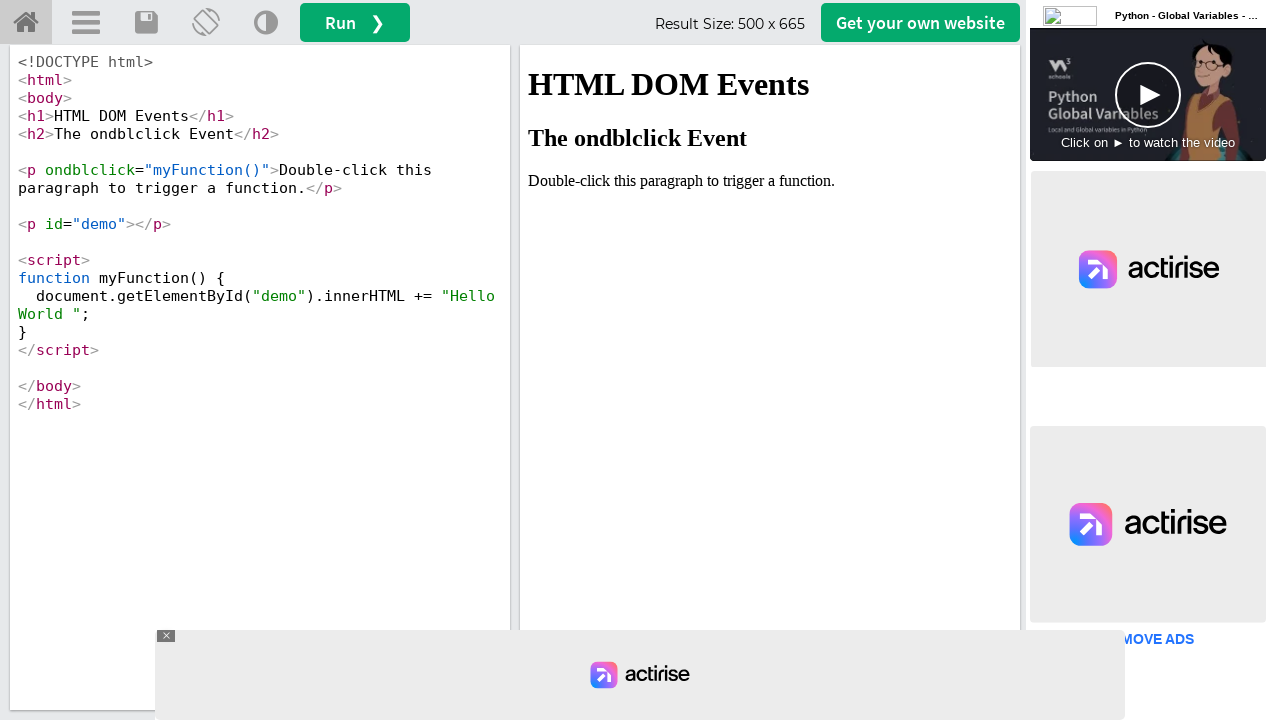

Located iframe with id 'iframeResult'
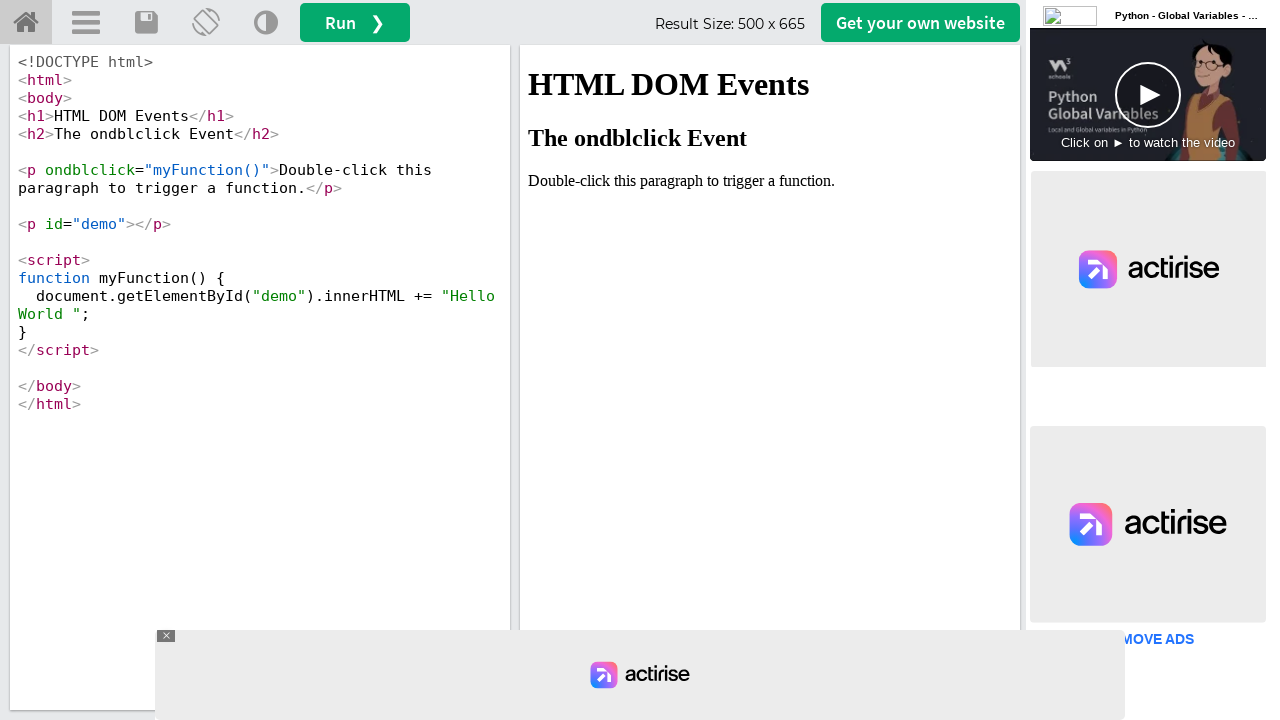

Double-clicked on paragraph element containing 'Double-click' text at (770, 181) on iframe[id='iframeResult'] >> internal:control=enter-frame >> xpath=//p[contains(
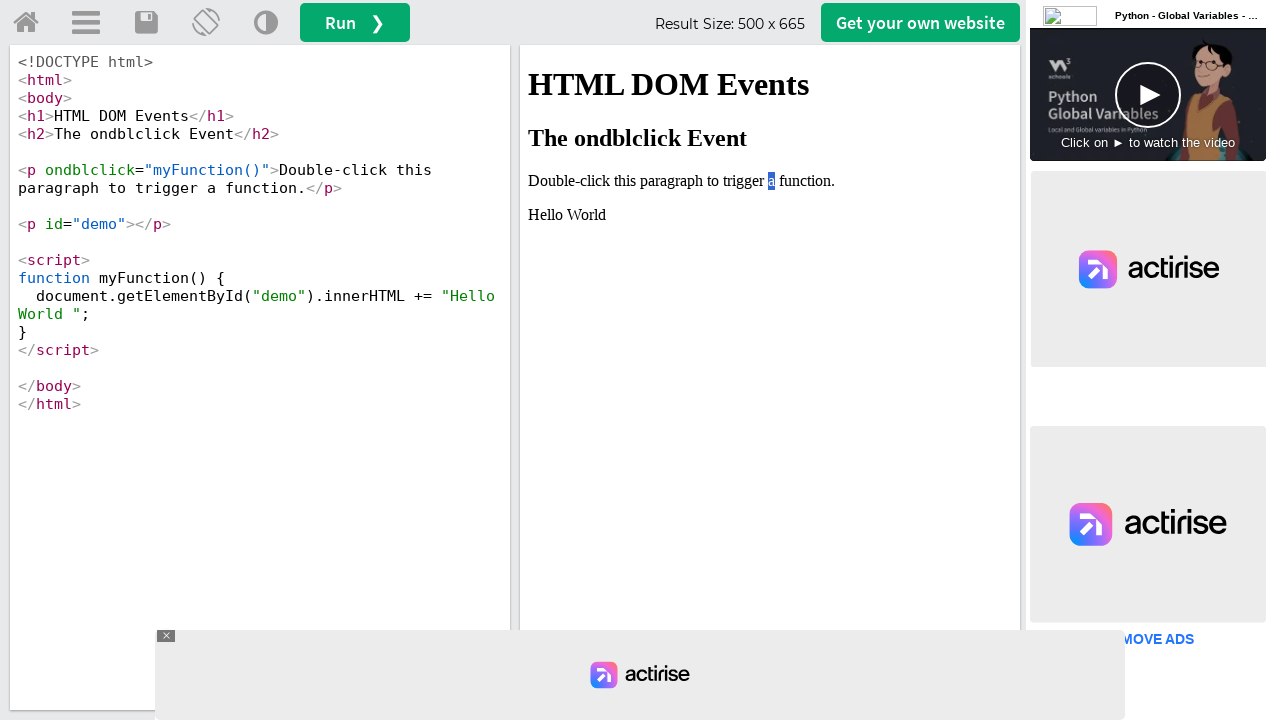

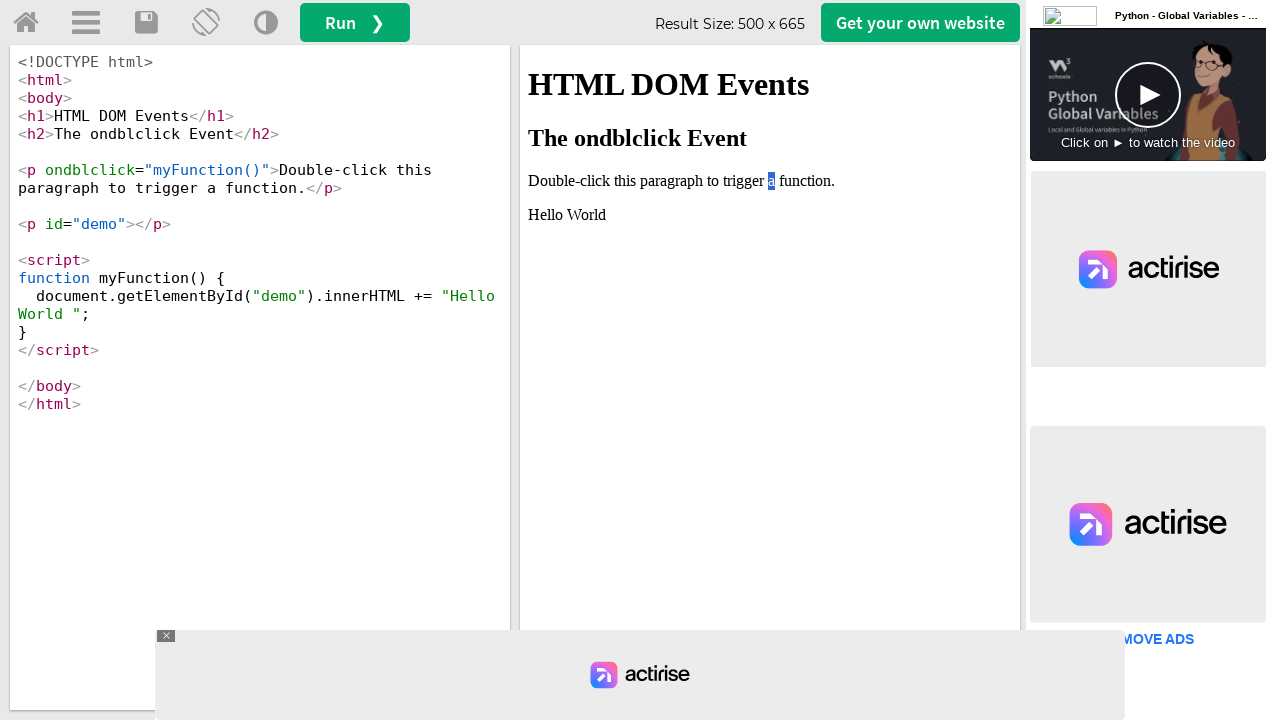